Tests multiple window handling with a more resilient approach - opens a new window, tracks window handles, switches between them, and verifies correct page titles.

Starting URL: http://the-internet.herokuapp.com/windows

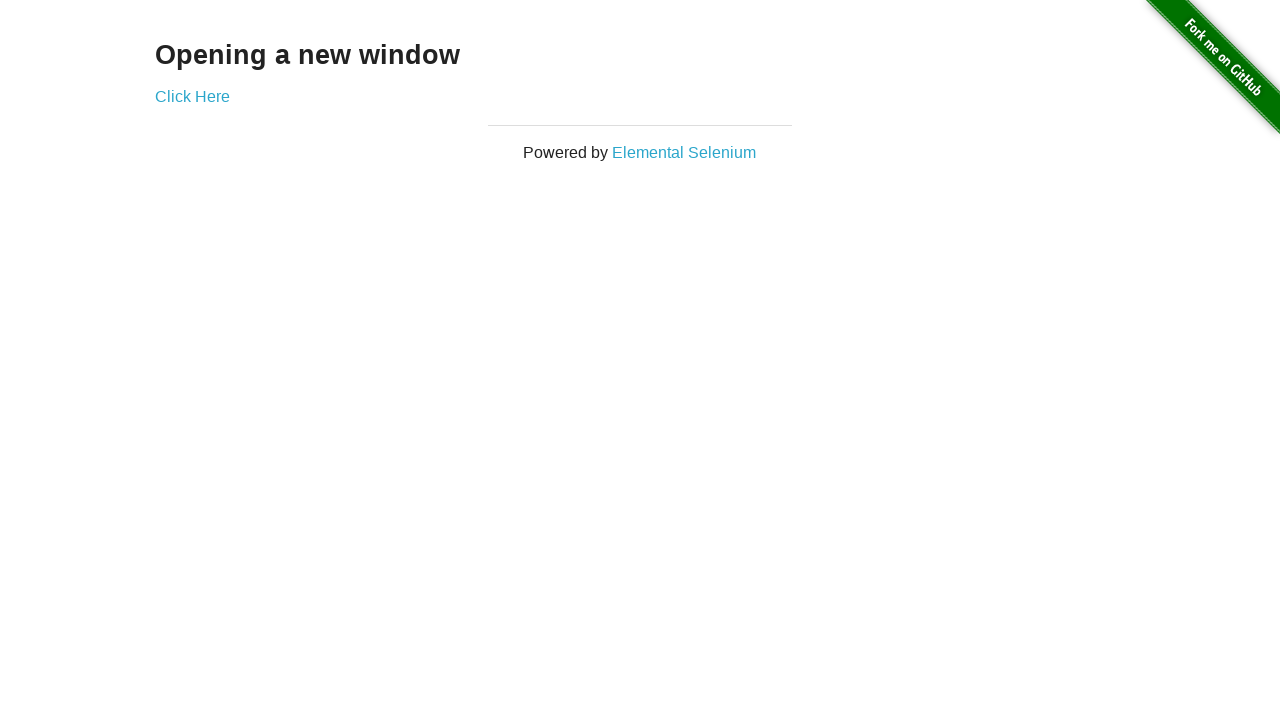

Stored reference to the first page
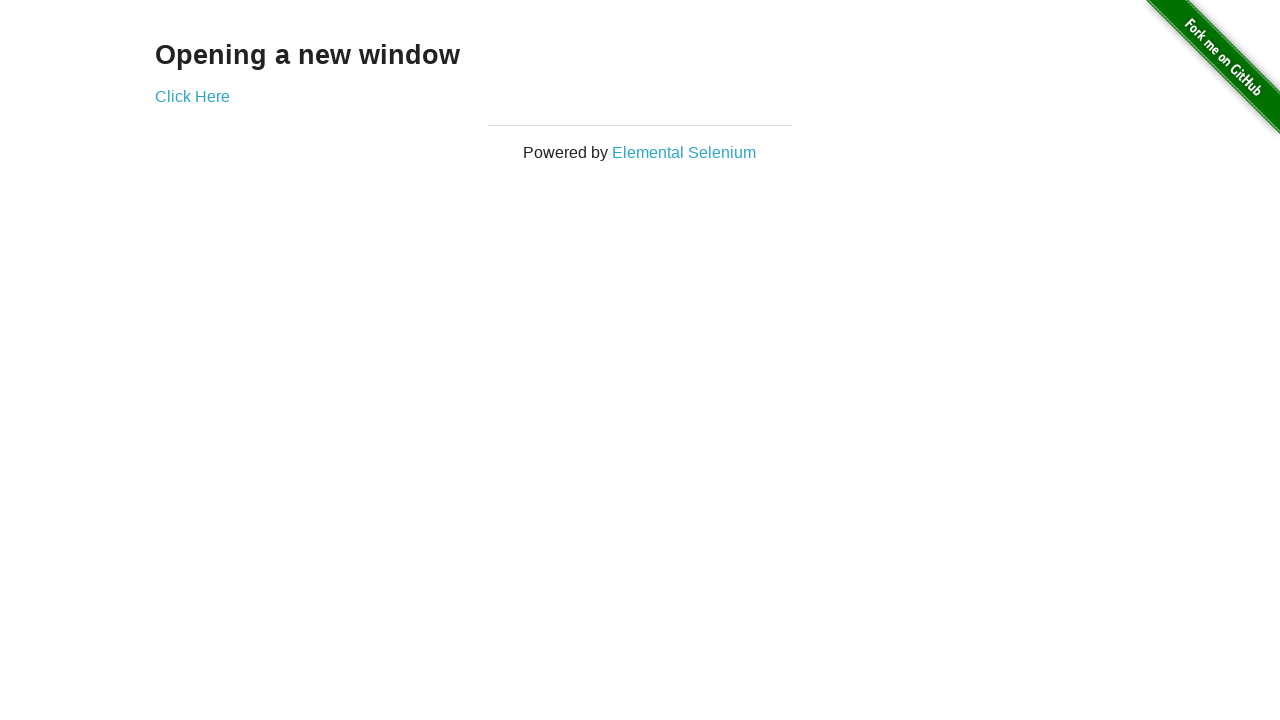

Clicked link to open new window at (192, 96) on .example a
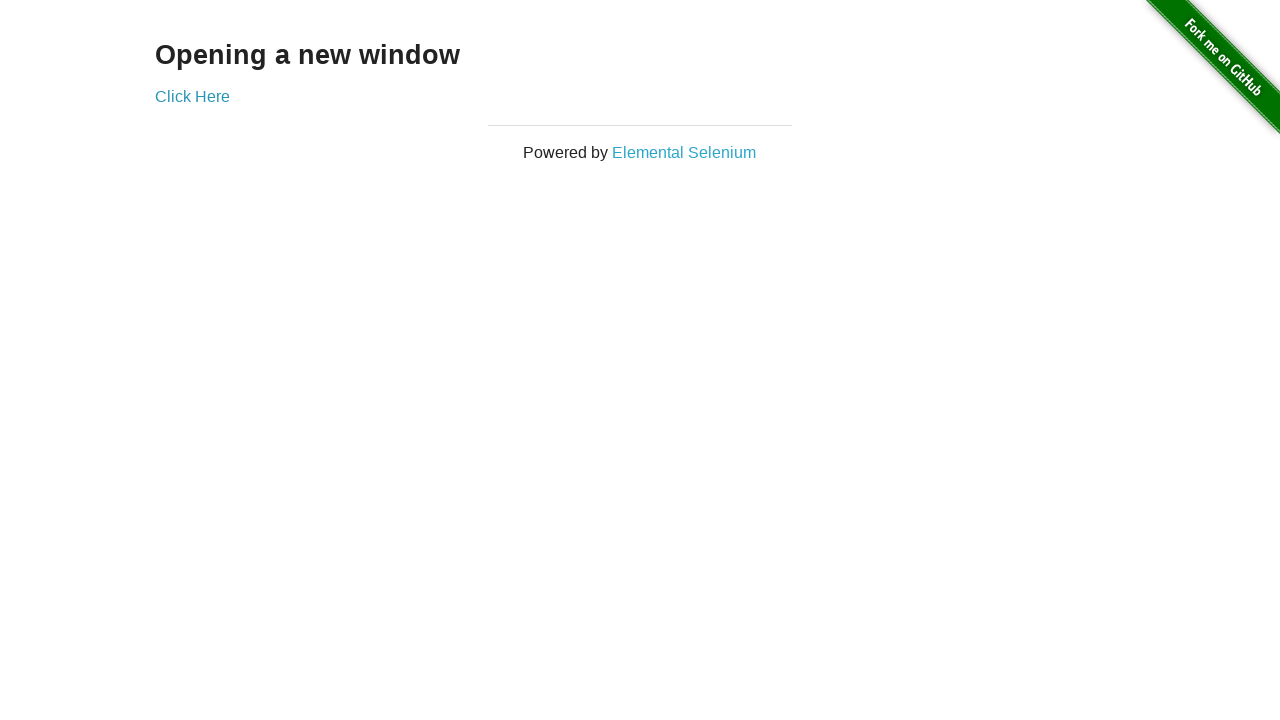

New window opened and reference captured
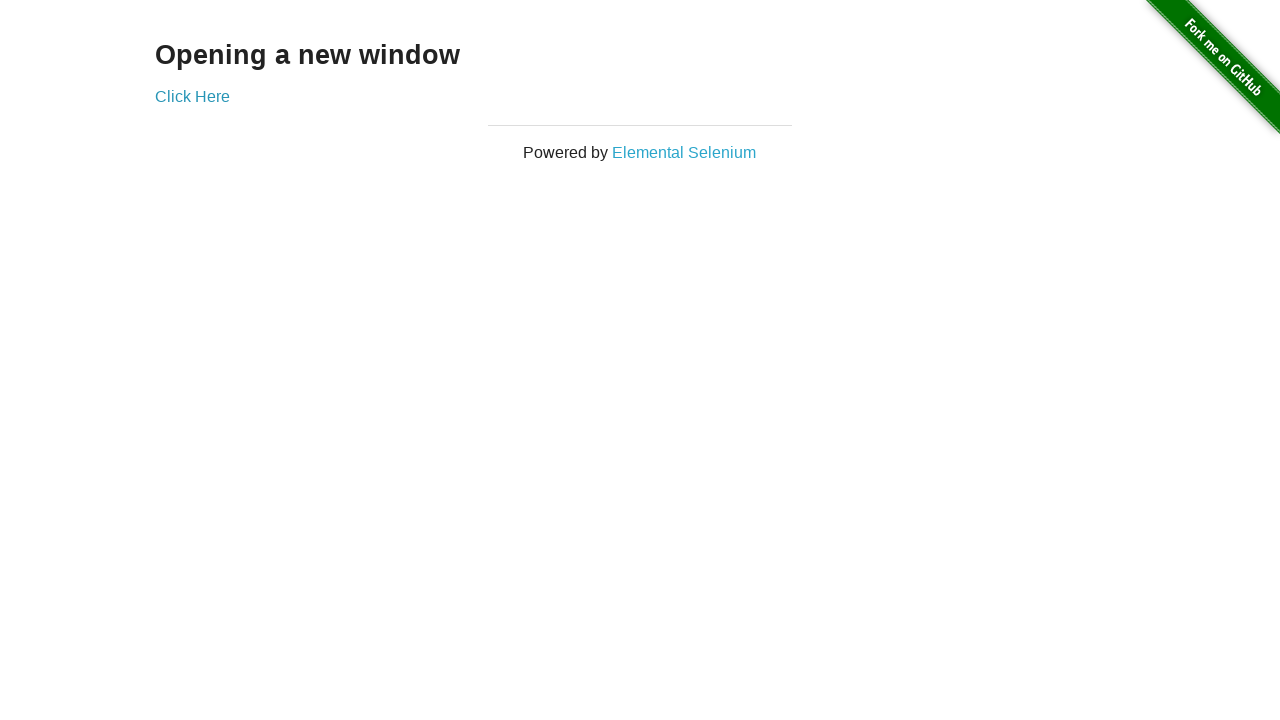

Verified first window title is not 'New Window'
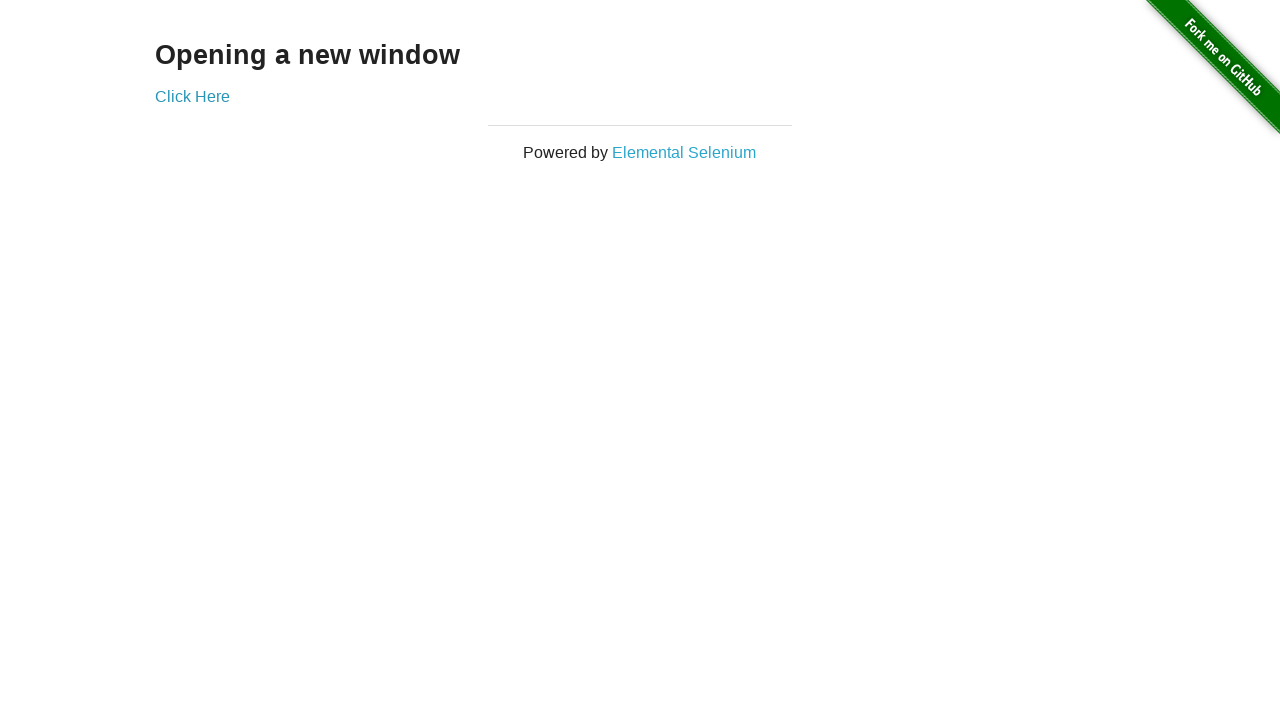

New page fully loaded
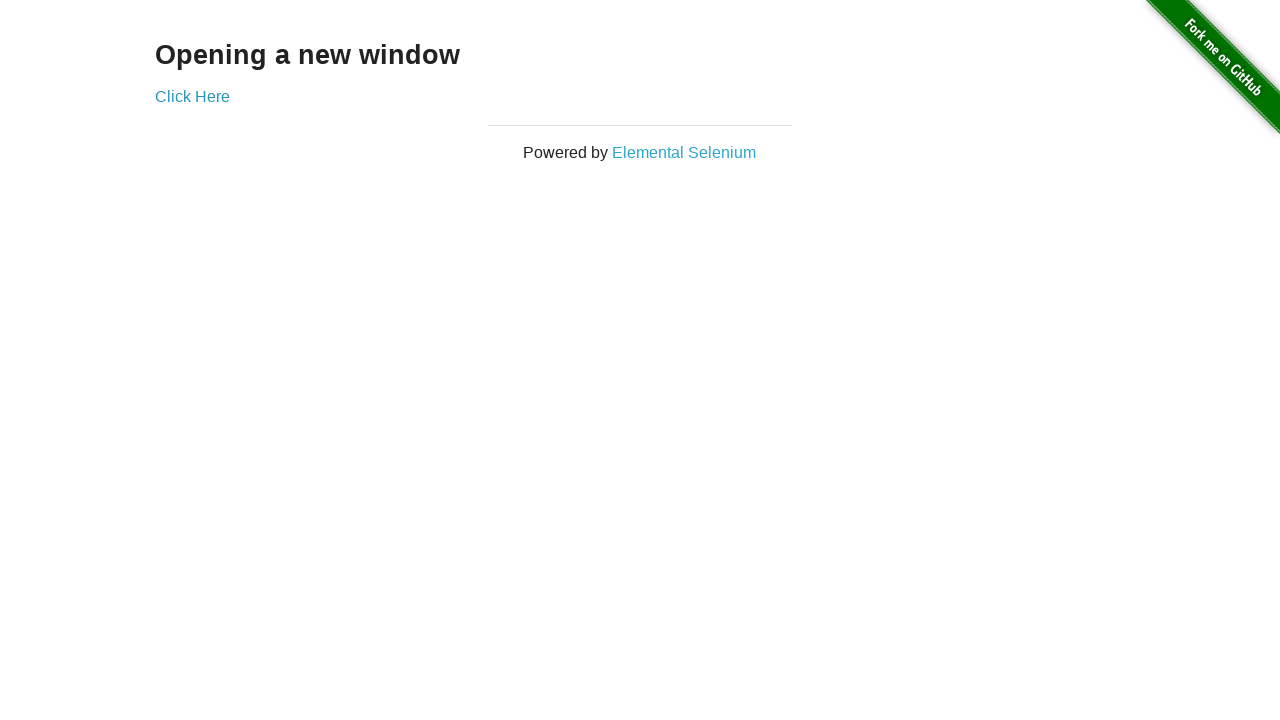

Verified new window title is 'New Window'
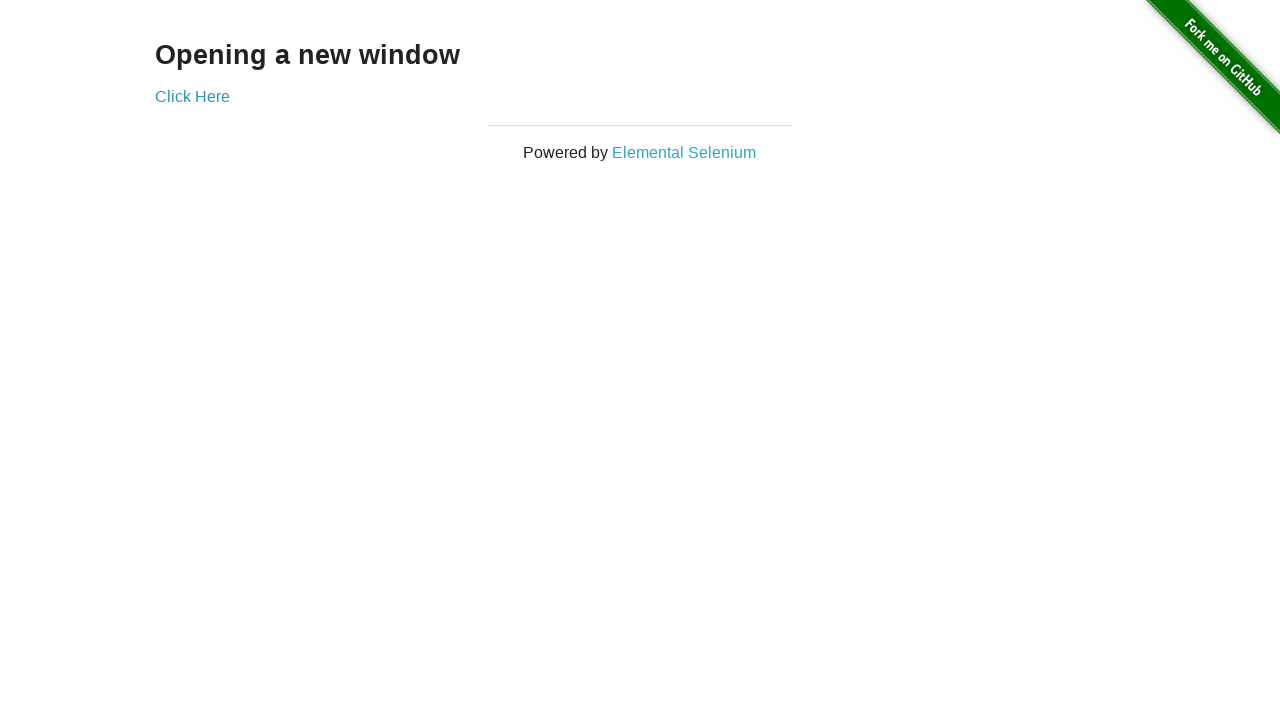

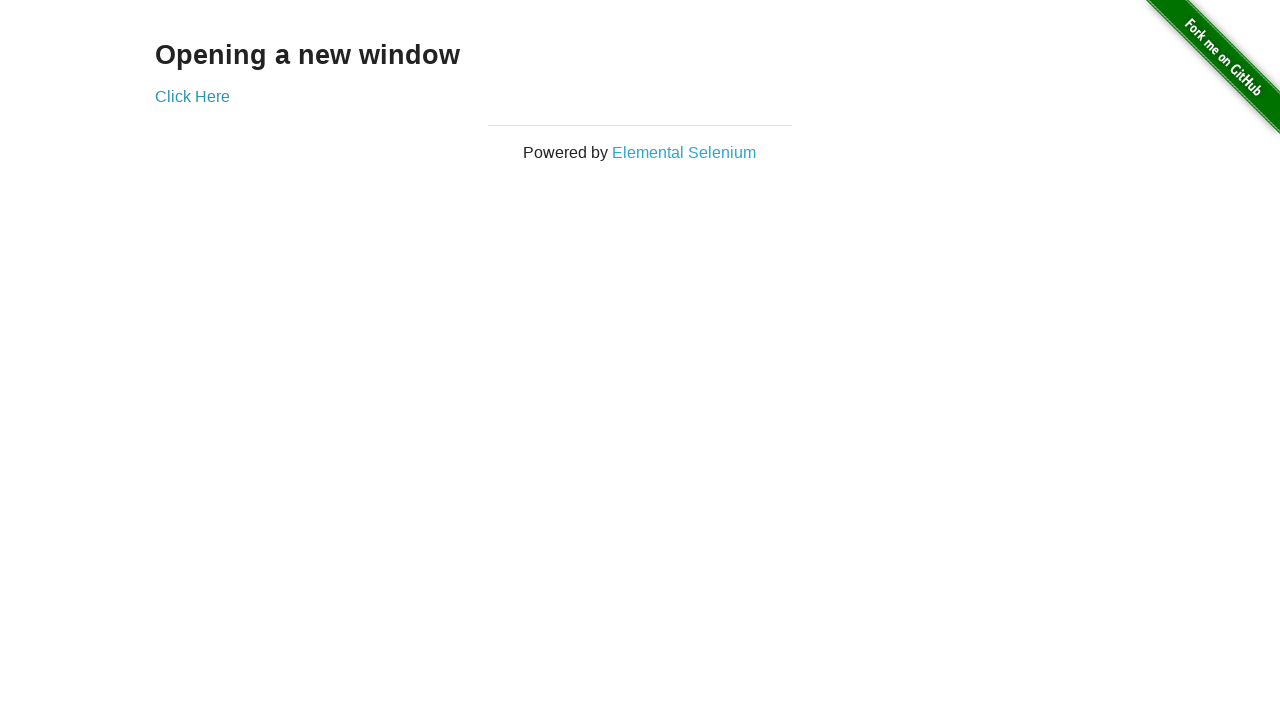